Navigates to a simple form page and clicks the submit button to test basic form submission functionality

Starting URL: http://suninjuly.github.io/simple_form_find_task.html

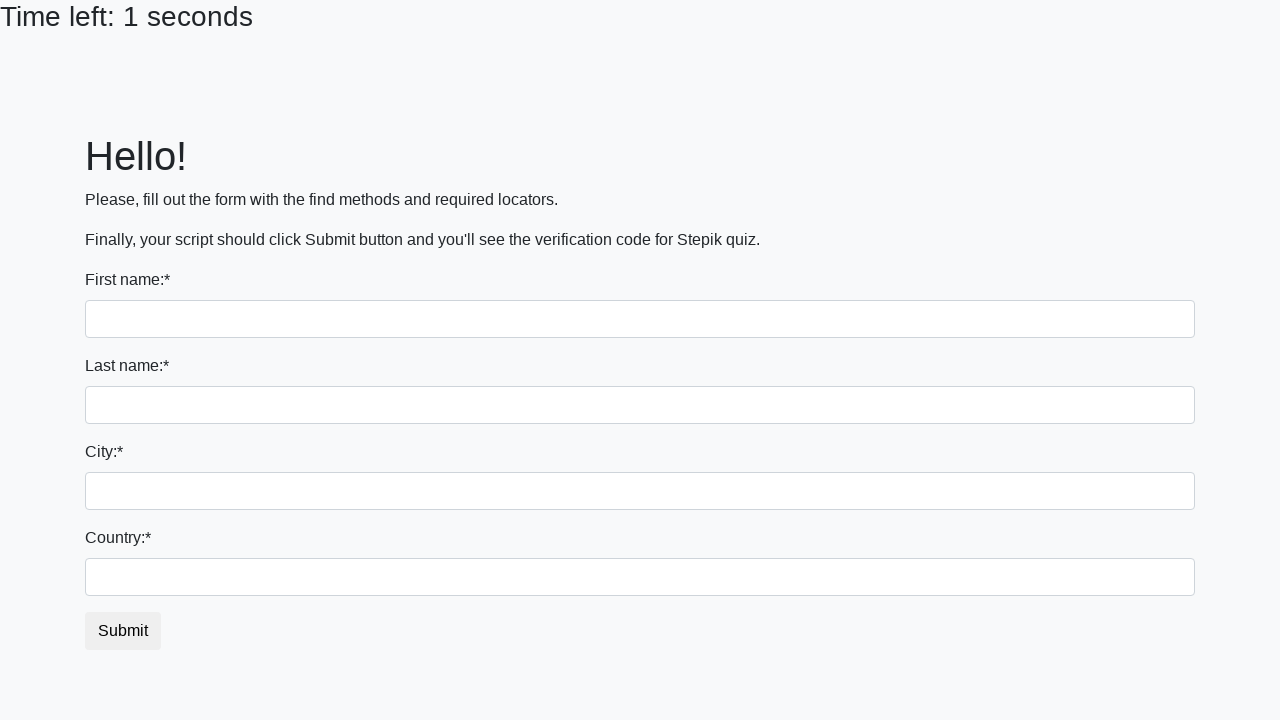

Clicked the submit button to submit the form at (123, 631) on #submit_button
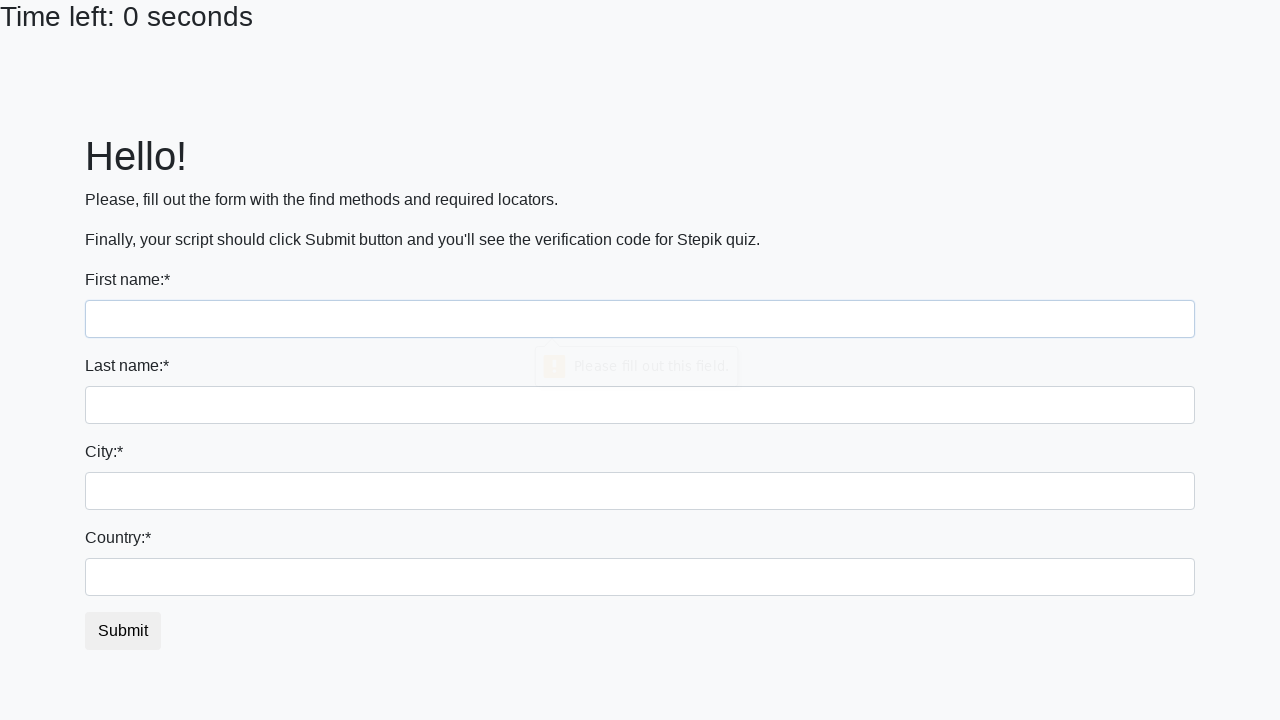

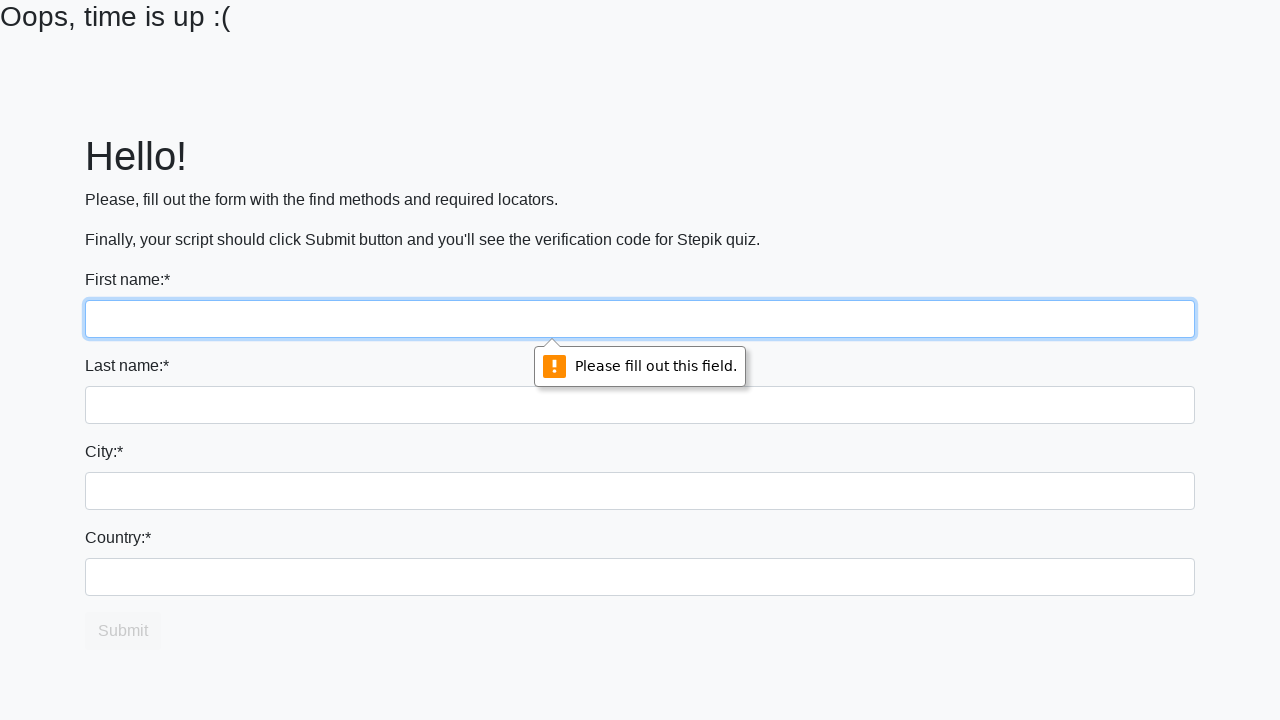